Tests radio button and checkbox selection functionality

Starting URL: https://testautomationpractice.blogspot.com/

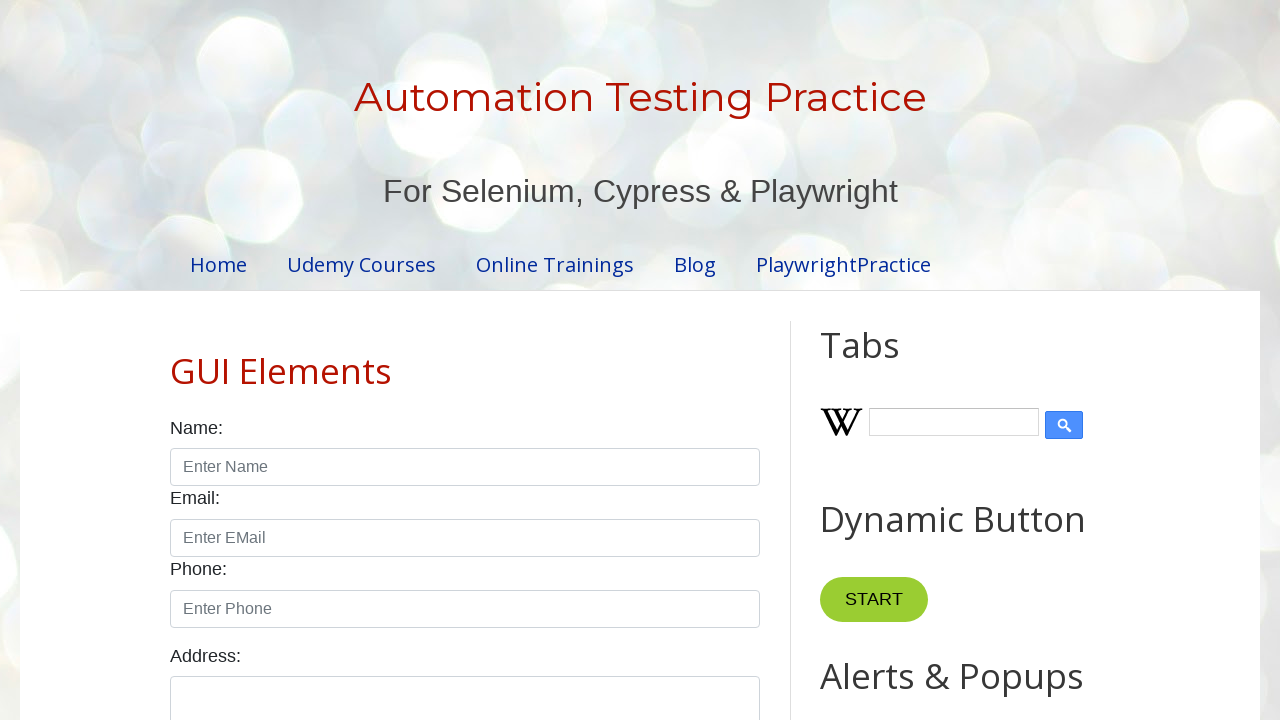

Clicked male radio button at (176, 360) on input#male
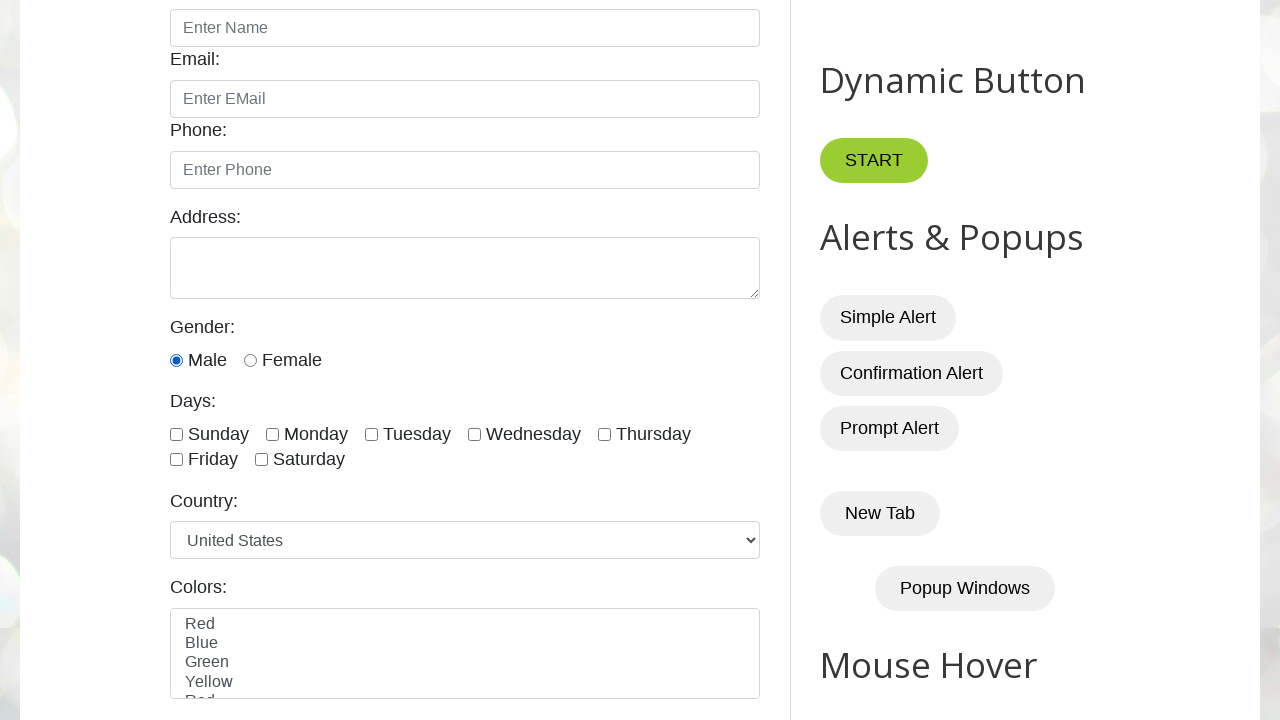

Clicked Sunday checkbox at (176, 434) on input#sunday
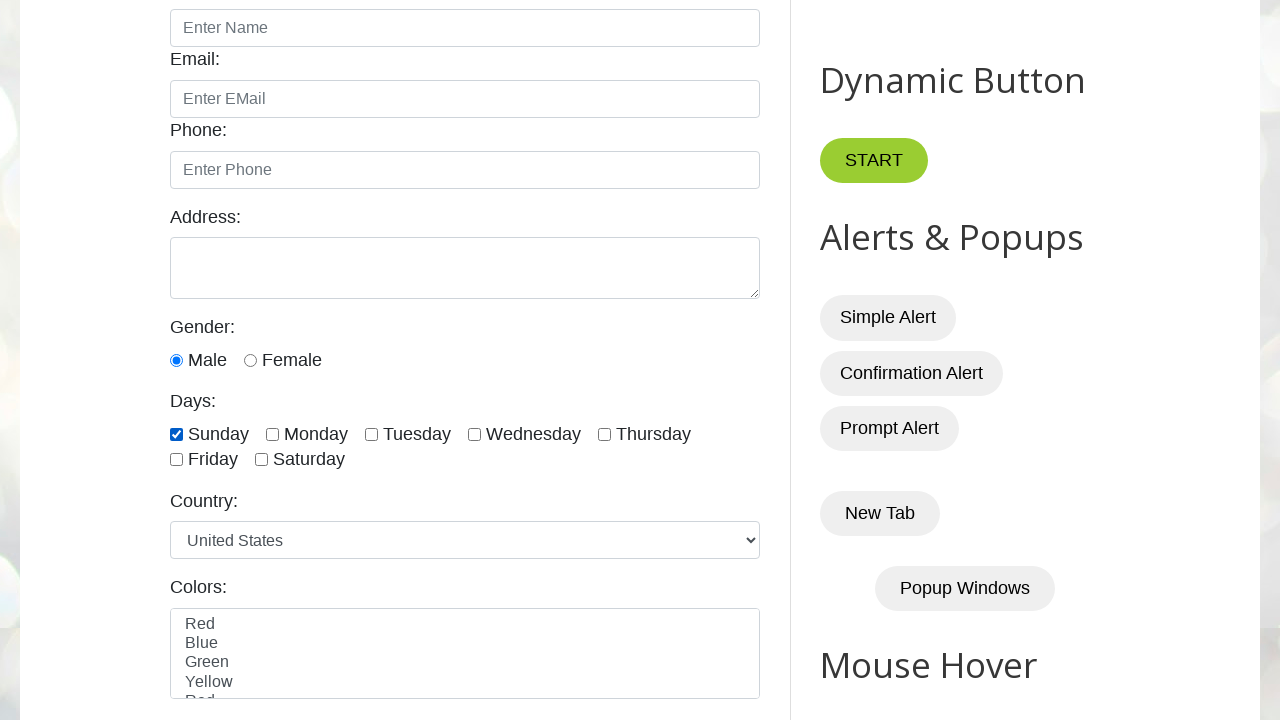

Clicked Tuesday checkbox at (372, 434) on input#tuesday
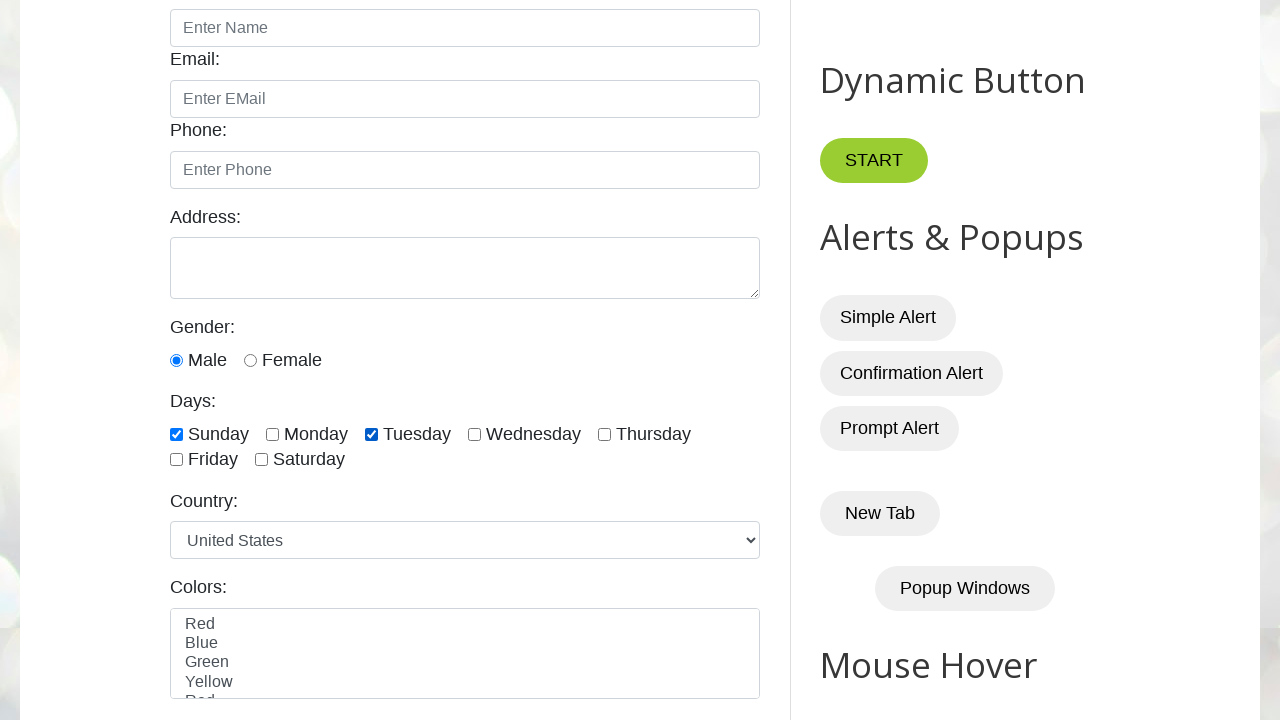

Clicked Thursday checkbox at (604, 434) on input#thursday
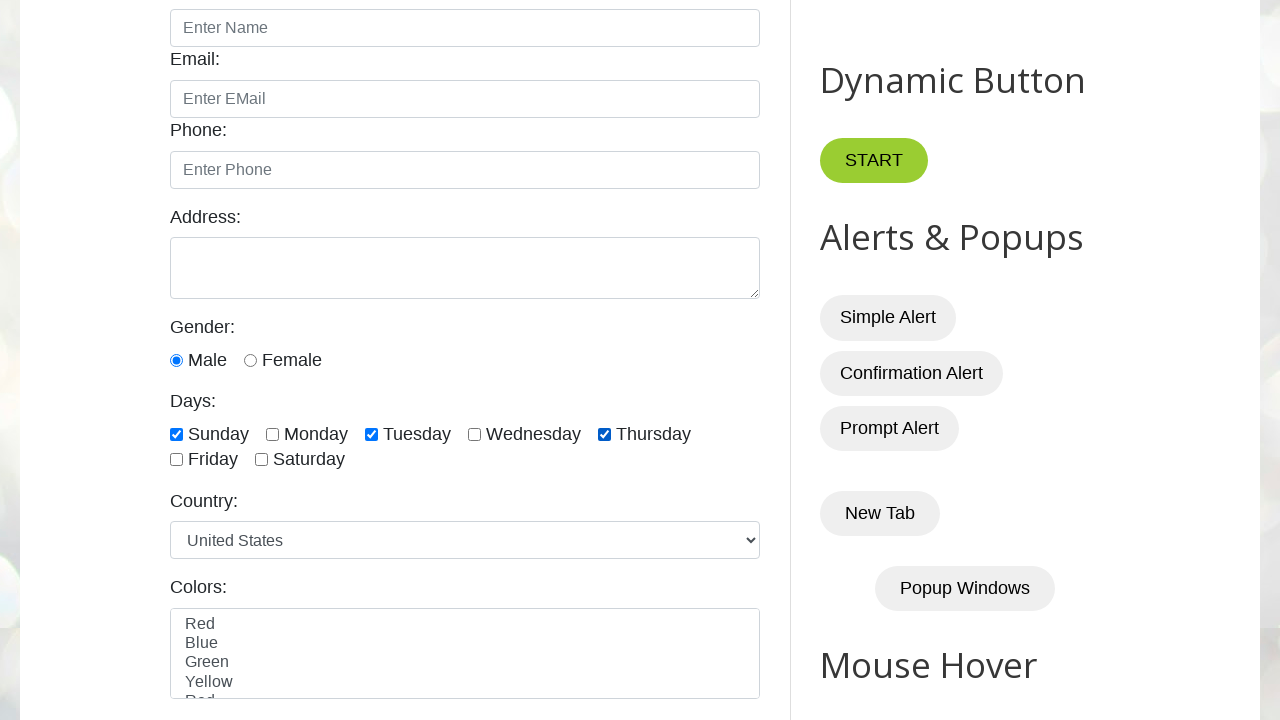

Clicked Friday checkbox at (176, 460) on input#friday
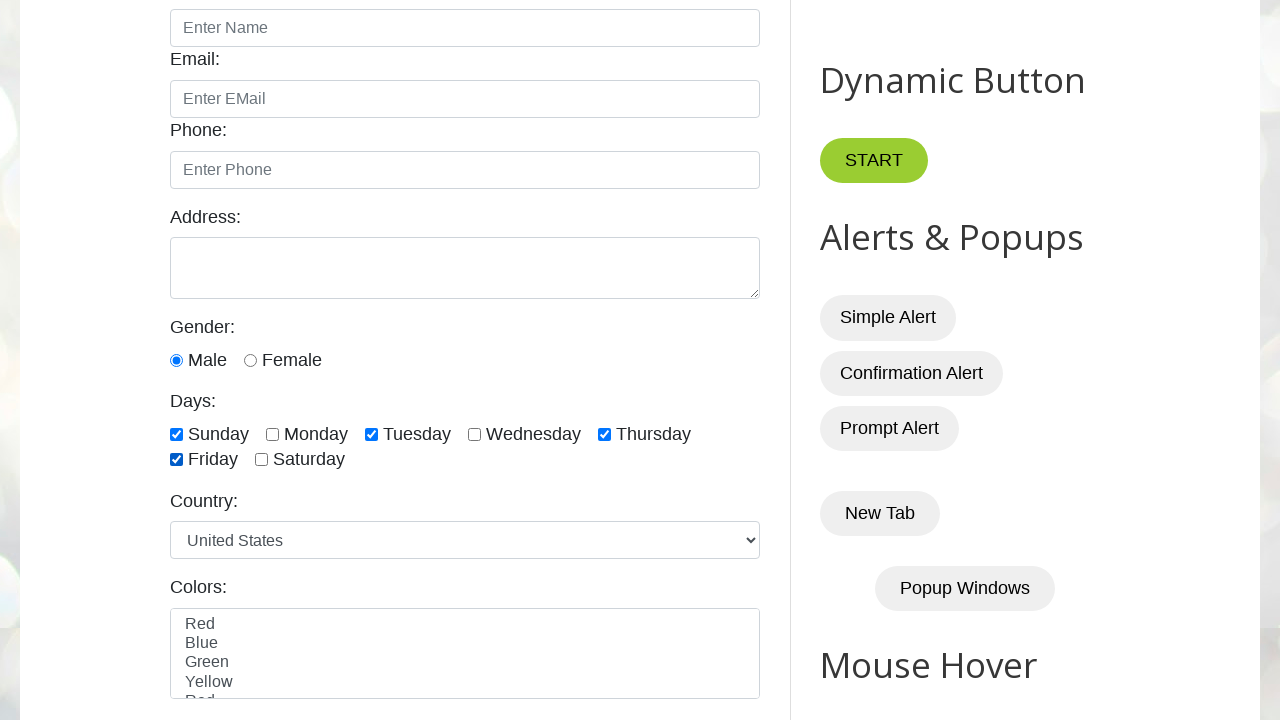

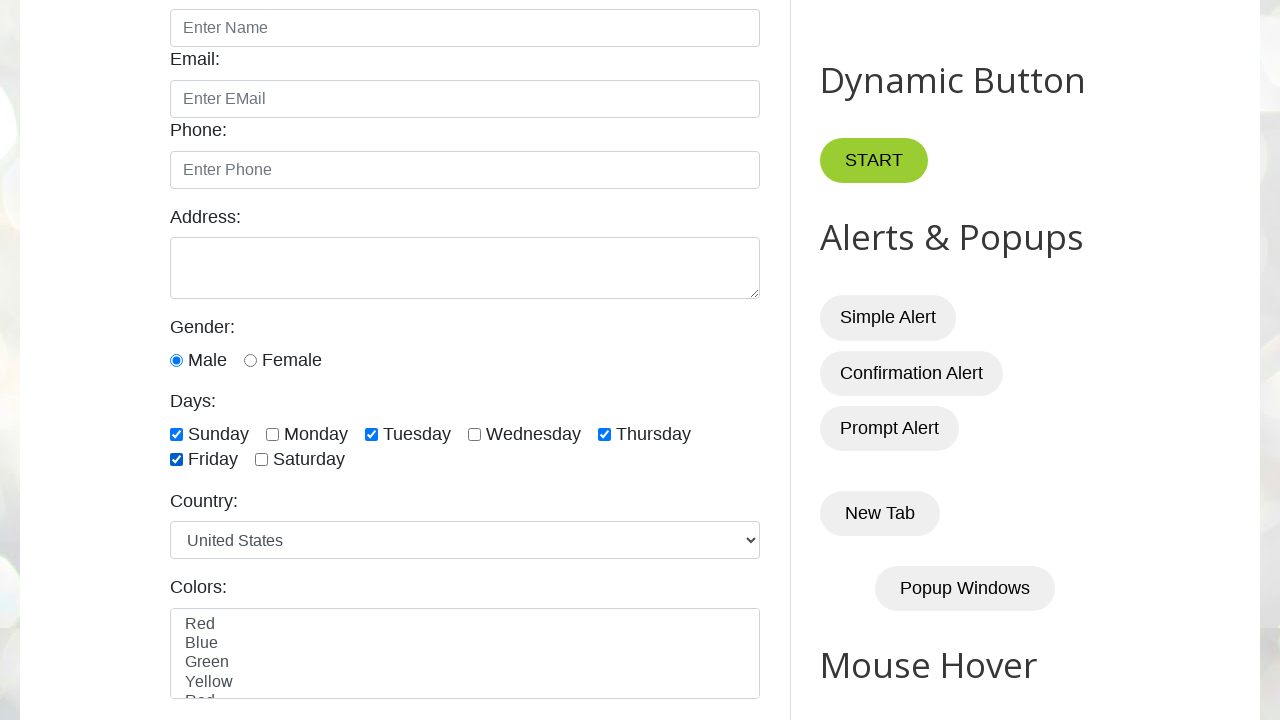